Tests notification message functionality by clicking a link to trigger a notification and verifying the displayed message

Starting URL: http://the-internet.herokuapp.com/notification_message

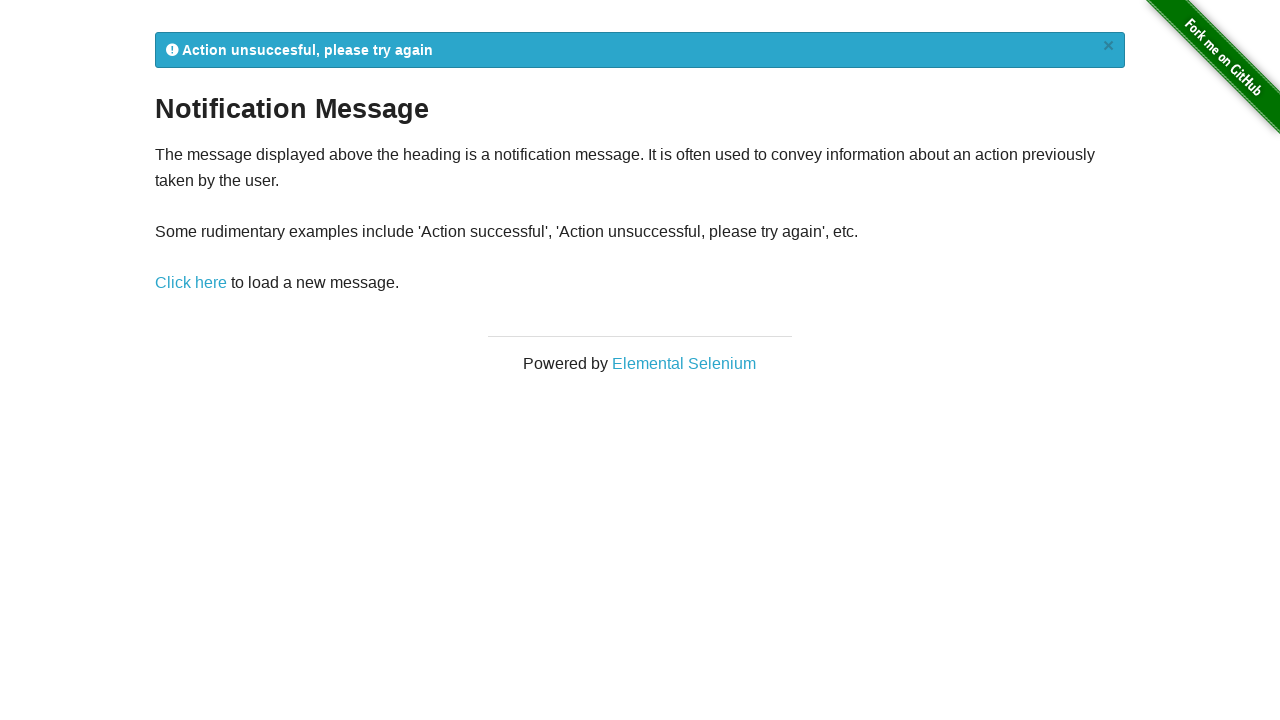

Clicked link to trigger notification message at (191, 283) on .example a
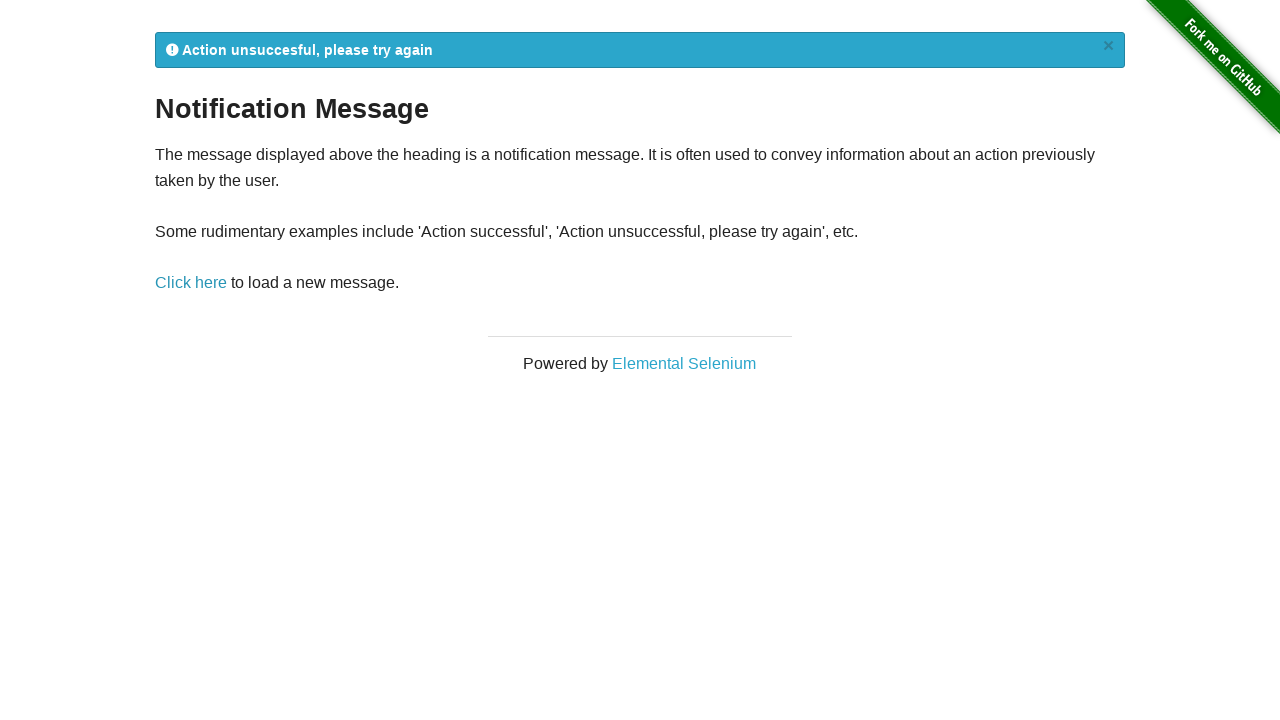

Notification message appeared and loaded
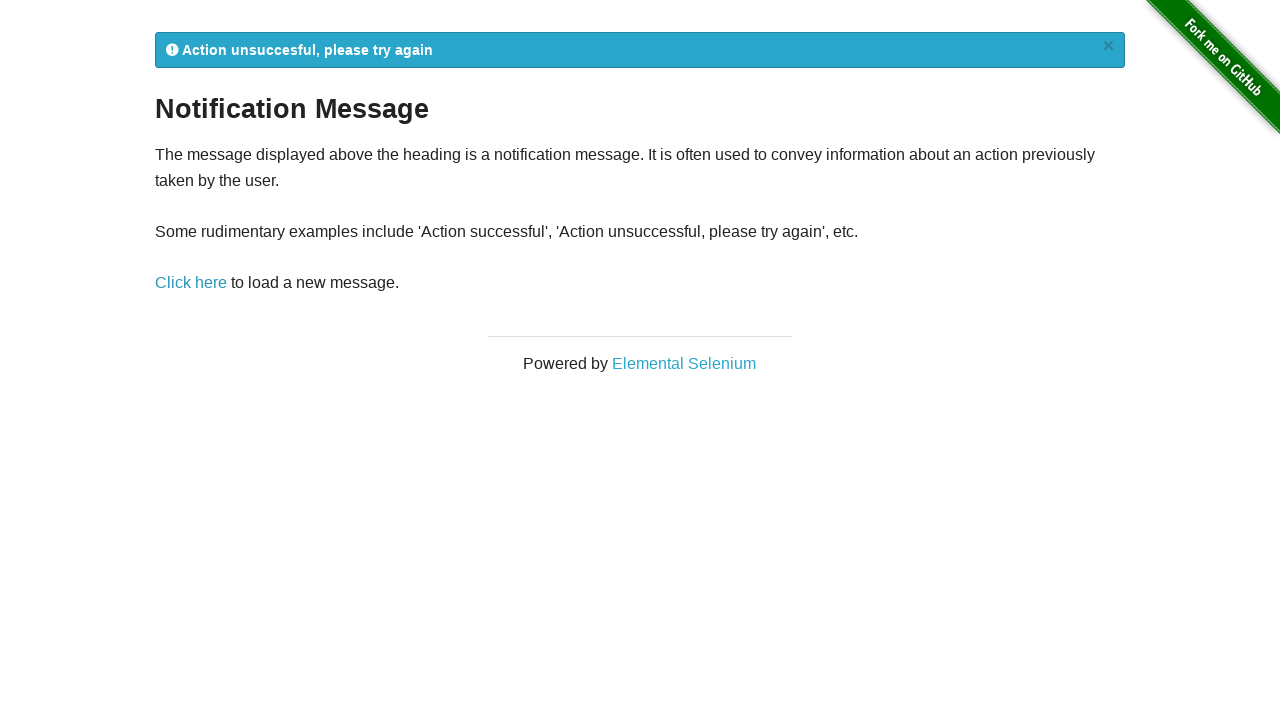

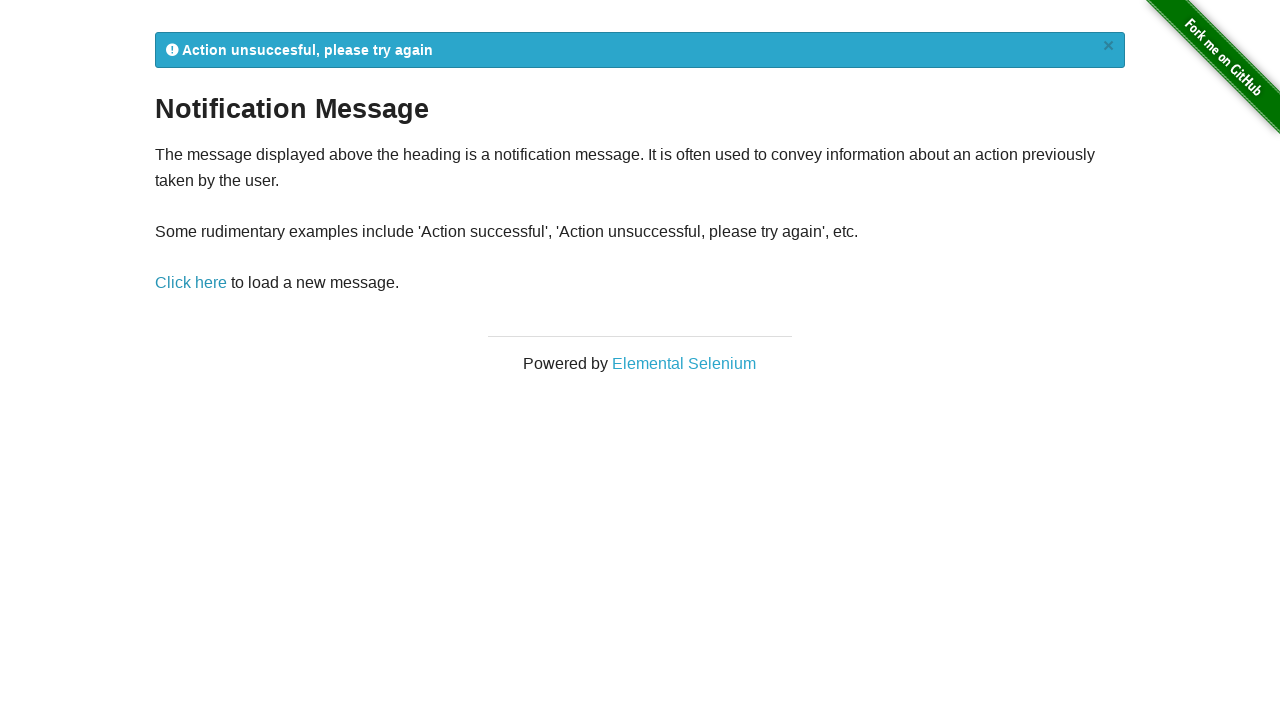